Demonstrates keyboard events on a registration form by typing in uppercase using SHIFT, navigating with TAB, and using CTRL+A, CTRL+C, CTRL+V for select all, copy, and paste operations

Starting URL: https://demo.automationtesting.in/Register.html

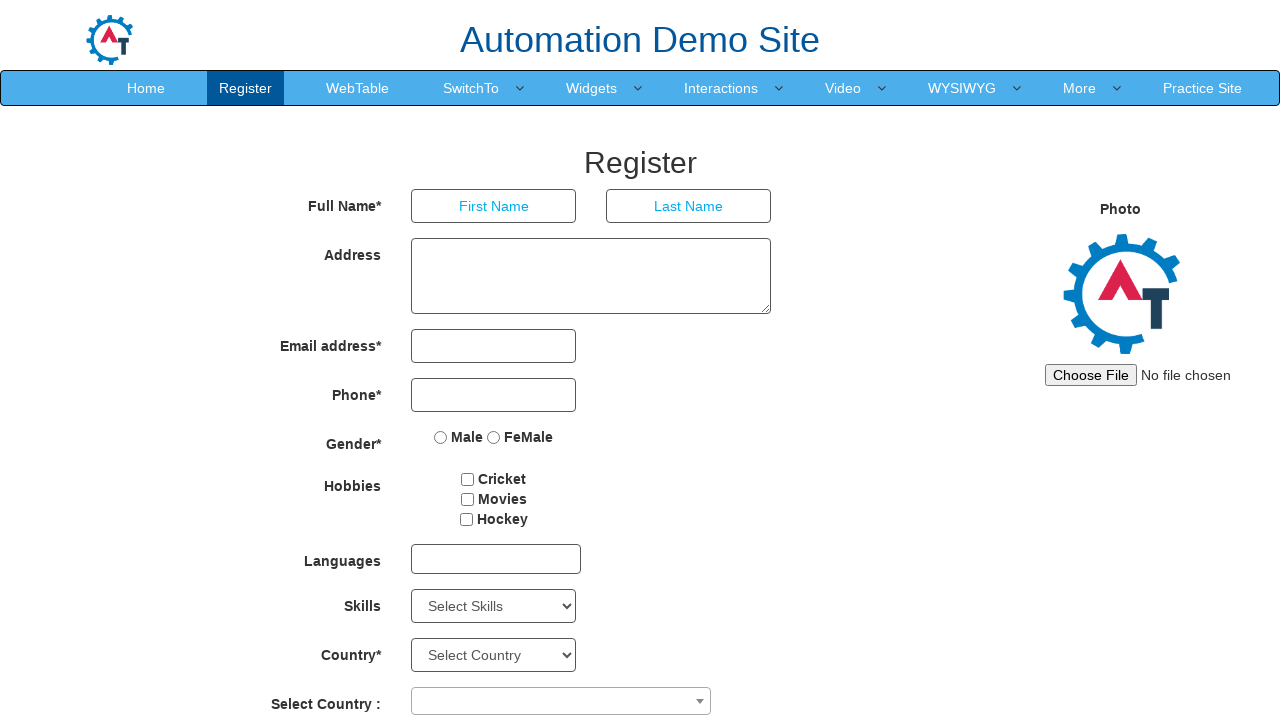

Clicked on First Name input field at (494, 206) on input[placeholder='First Name']
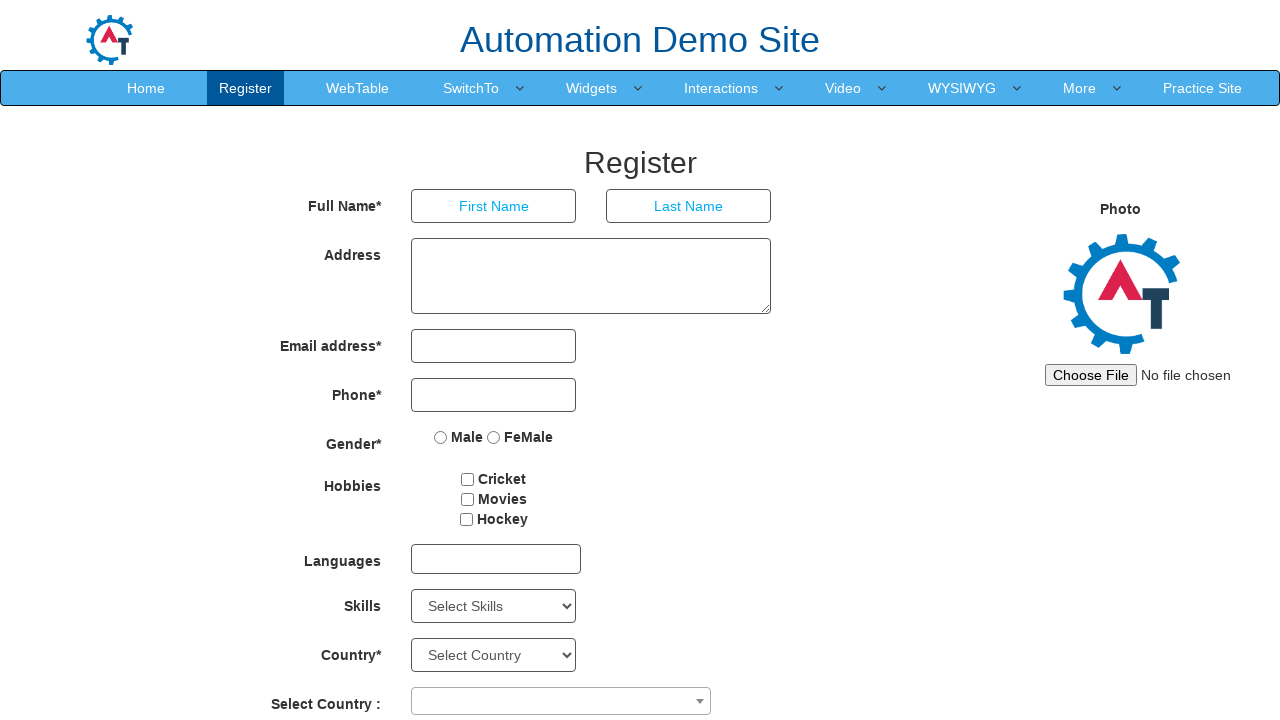

Pressed SHIFT key down
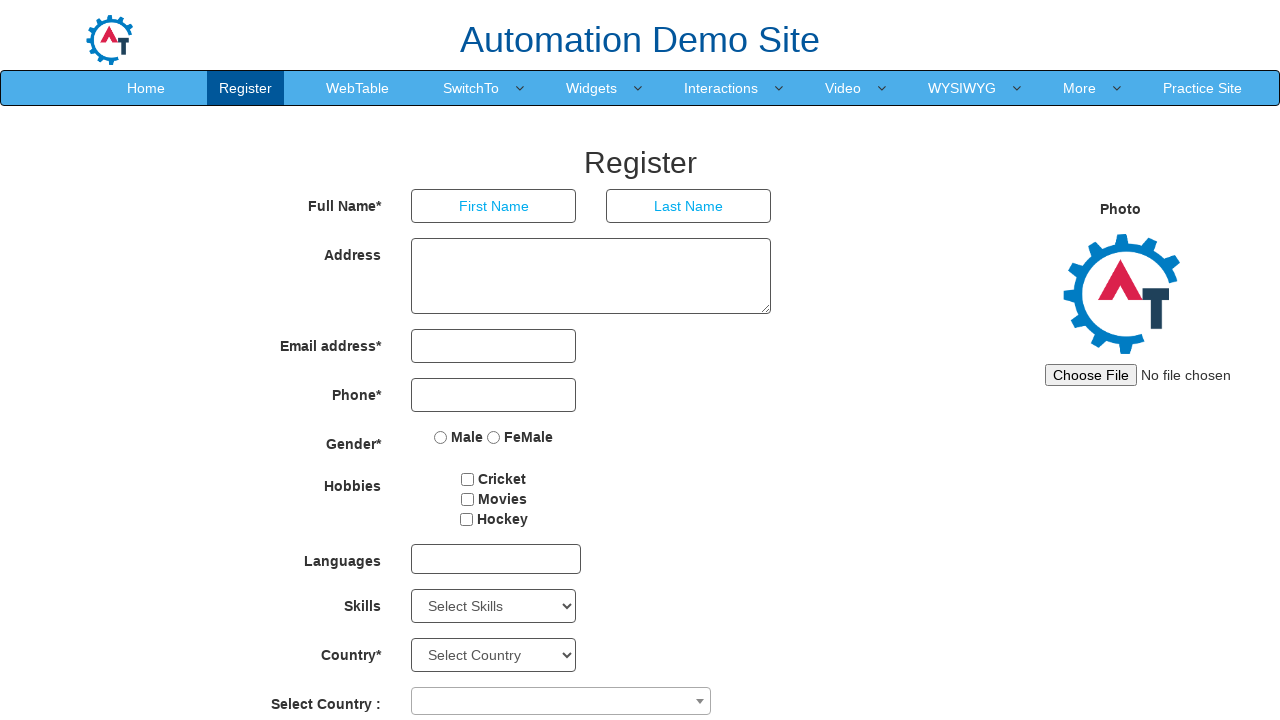

Typed 'yatrik' with SHIFT held down to produce uppercase 'YATRIK'
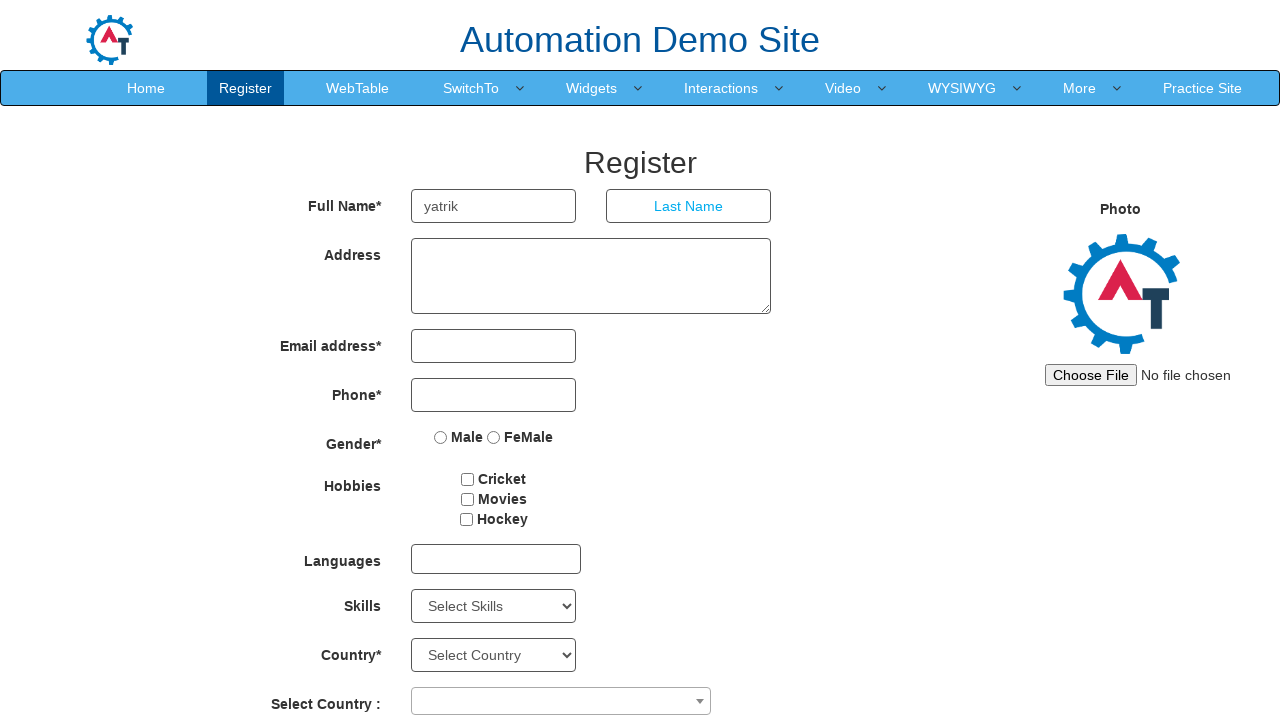

Released SHIFT key
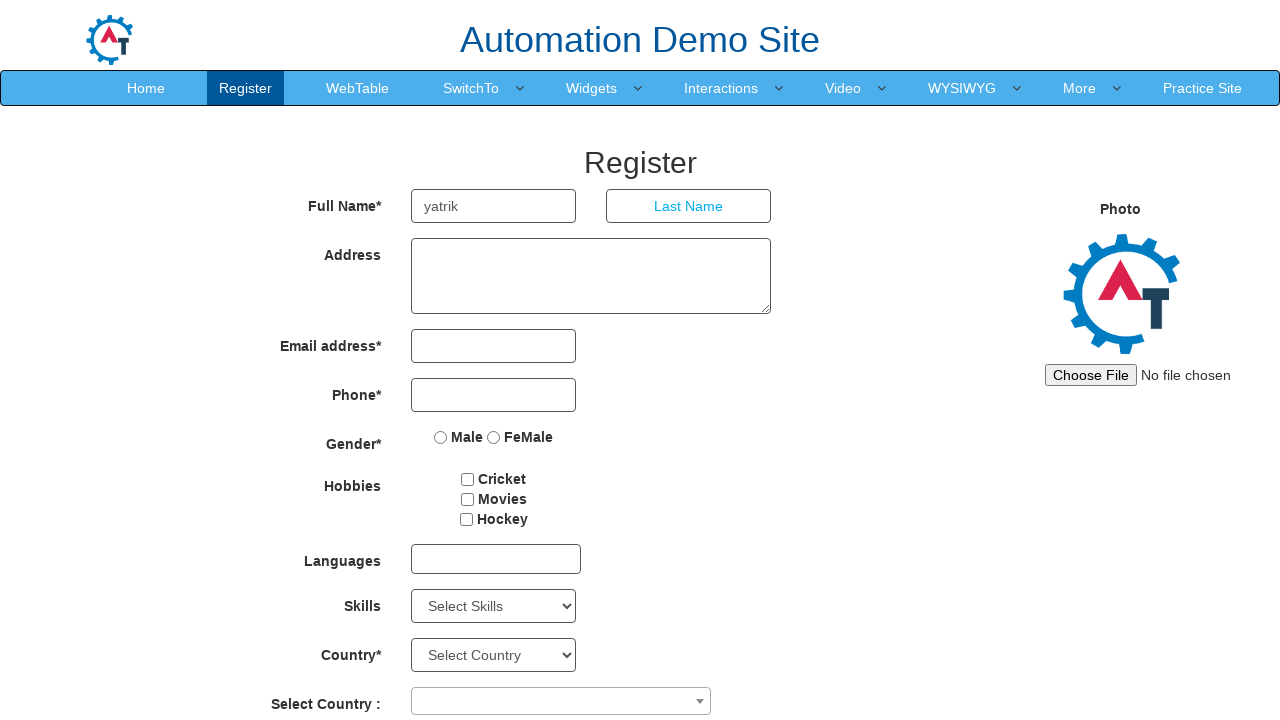

Pressed TAB to navigate to Last Name field
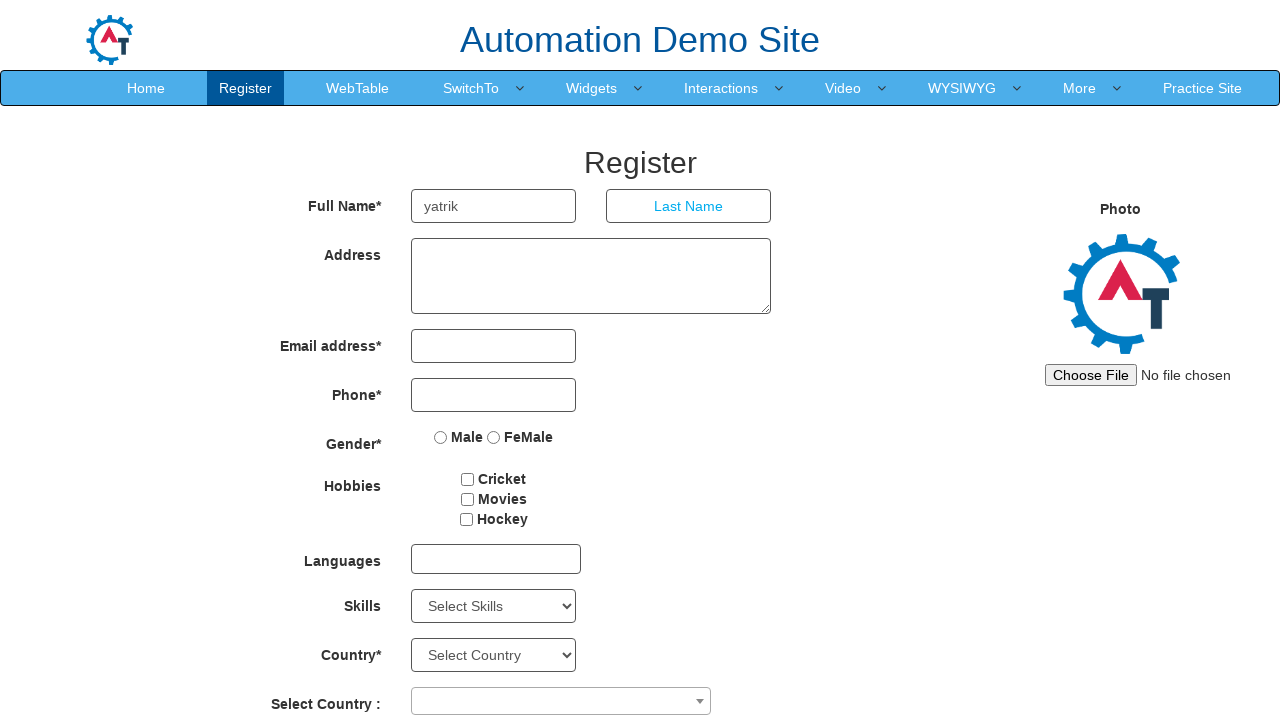

Typed 'Prajapati' in Last Name field
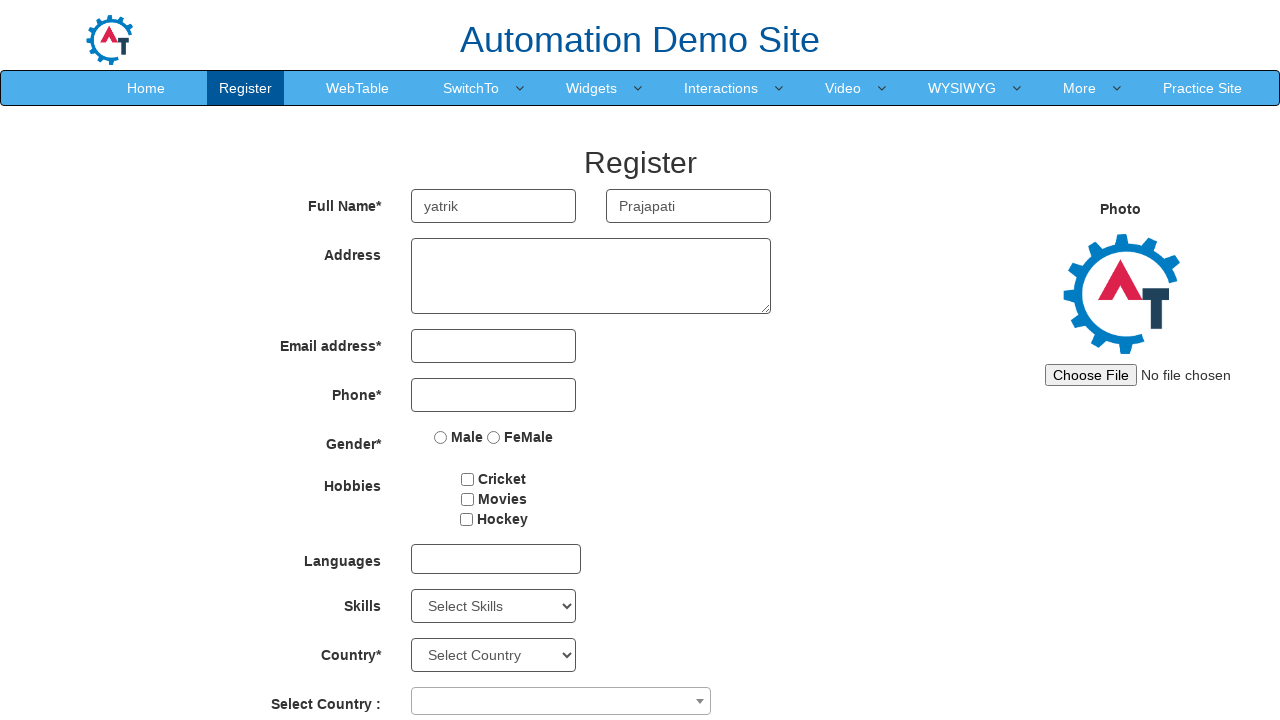

Pressed CTRL+A to select all text in Last Name field
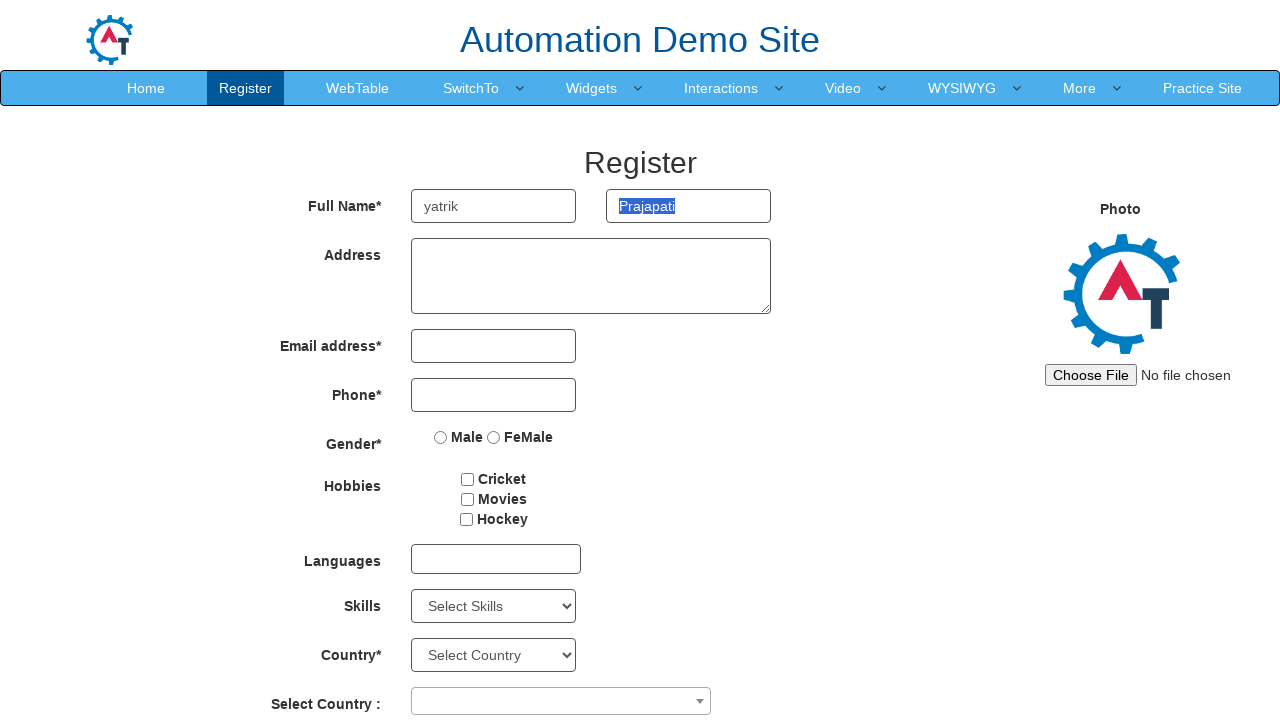

Pressed CTRL+C to copy selected text
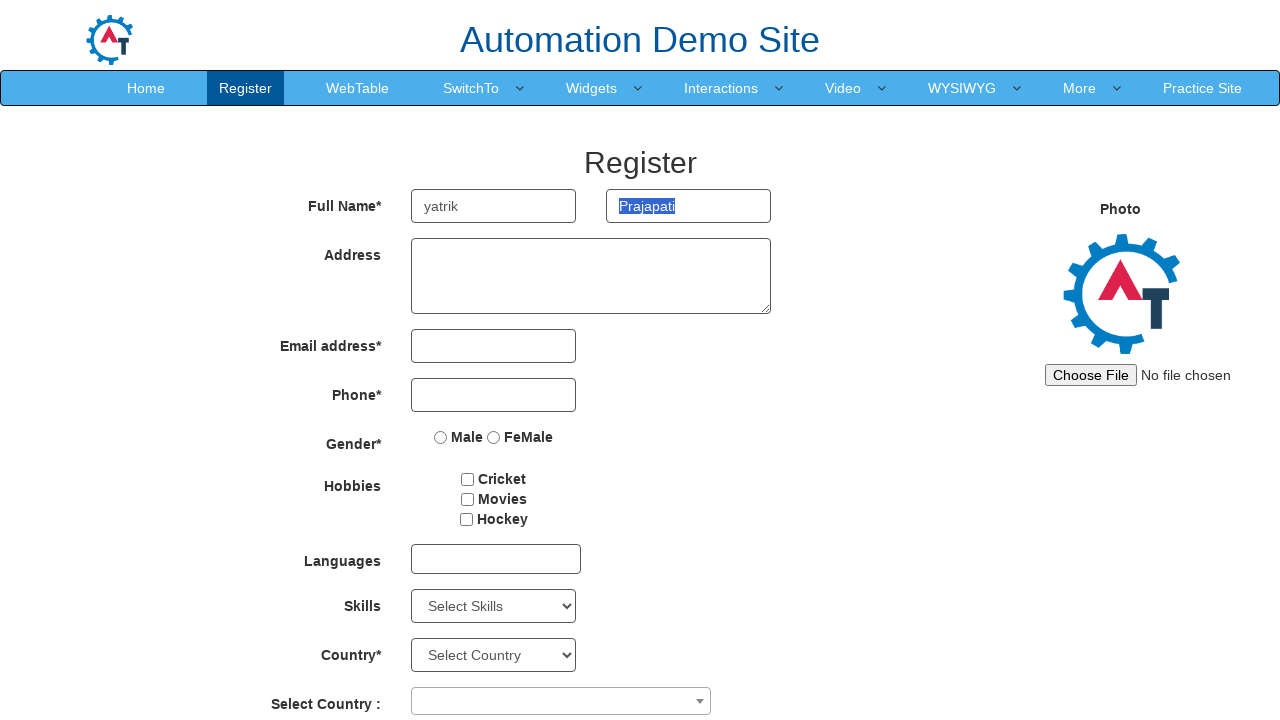

Pressed TAB to navigate to Address field
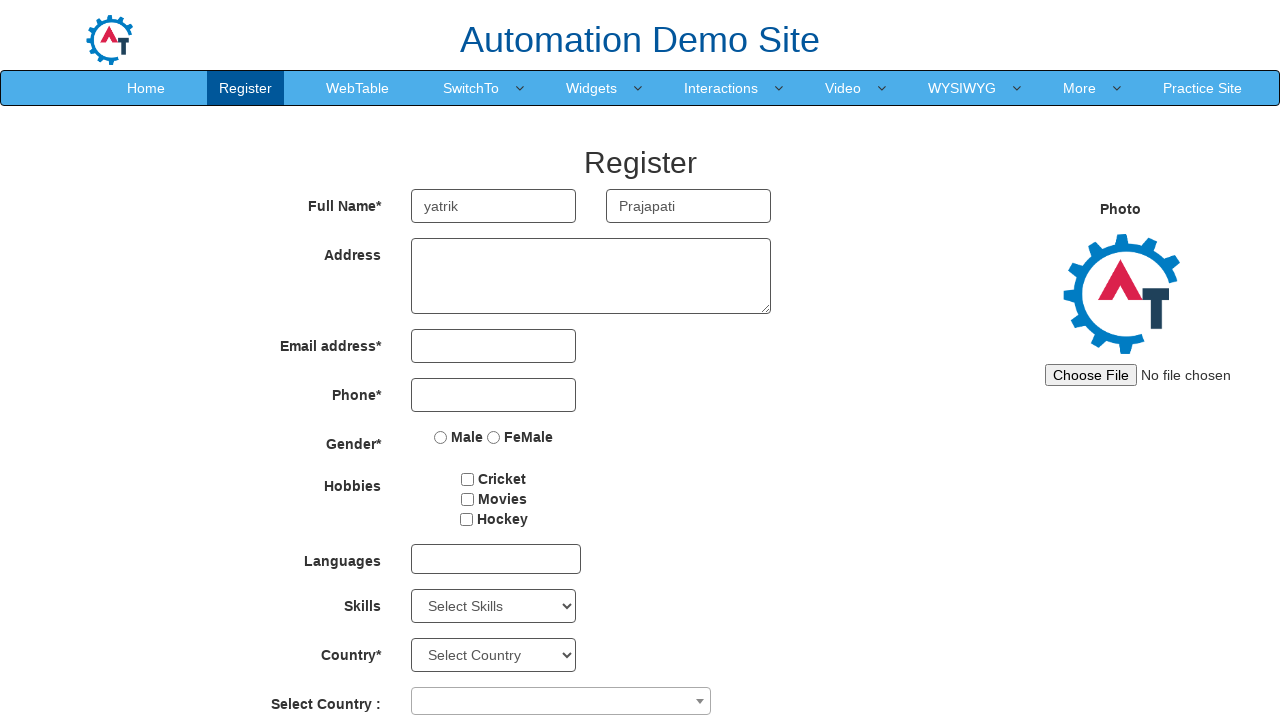

Pressed CTRL+V to paste copied text into Address field
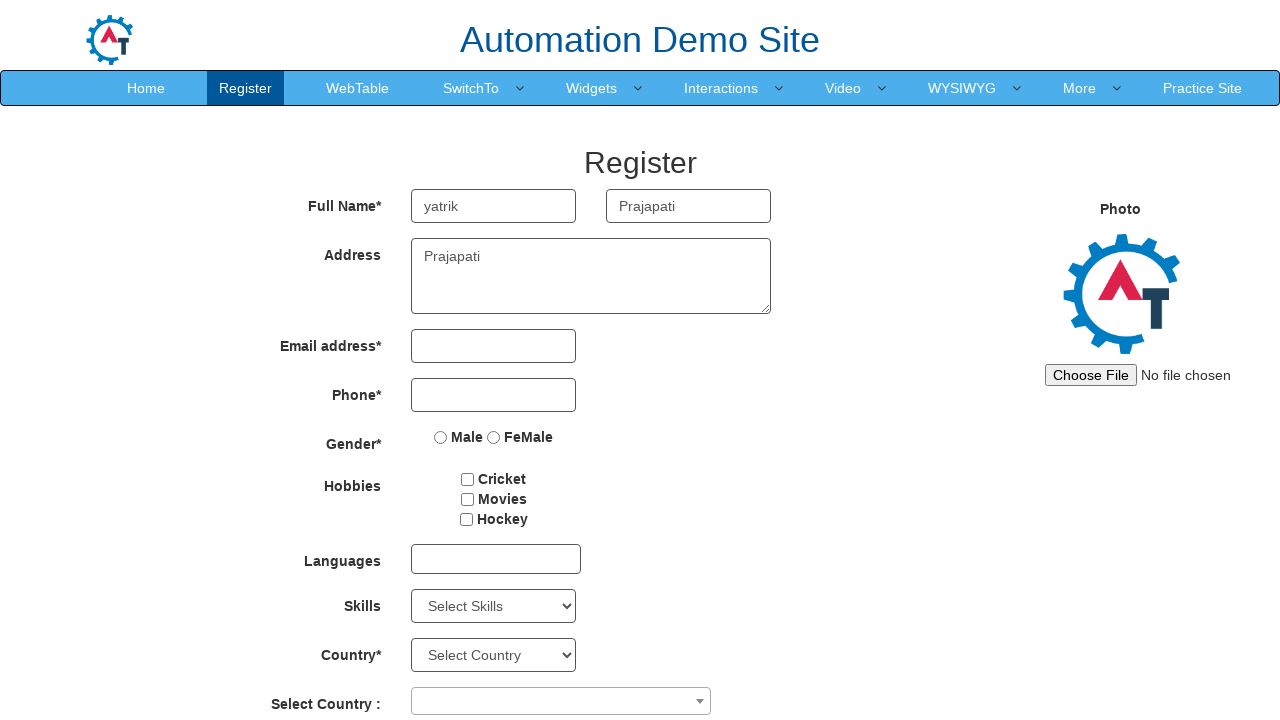

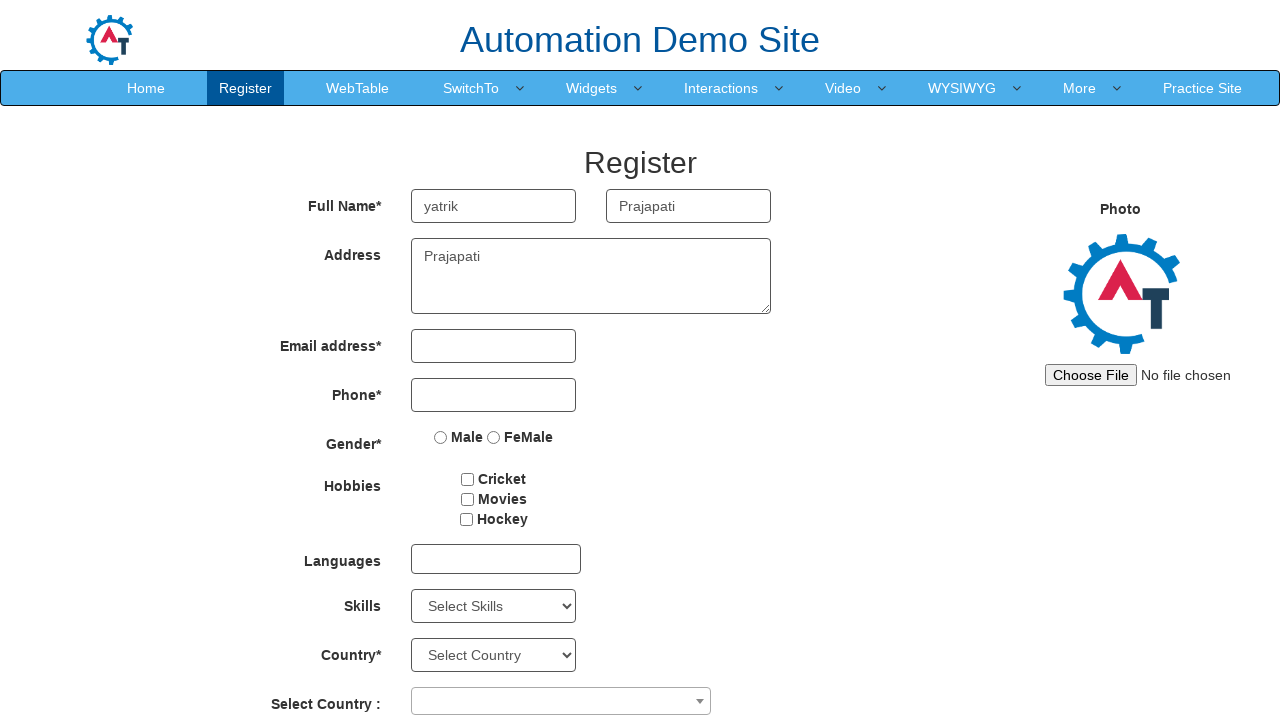